Tests checkbox interaction by finding all checkboxes on the page and clicking each one to toggle their state

Starting URL: https://the-internet.herokuapp.com/checkboxes

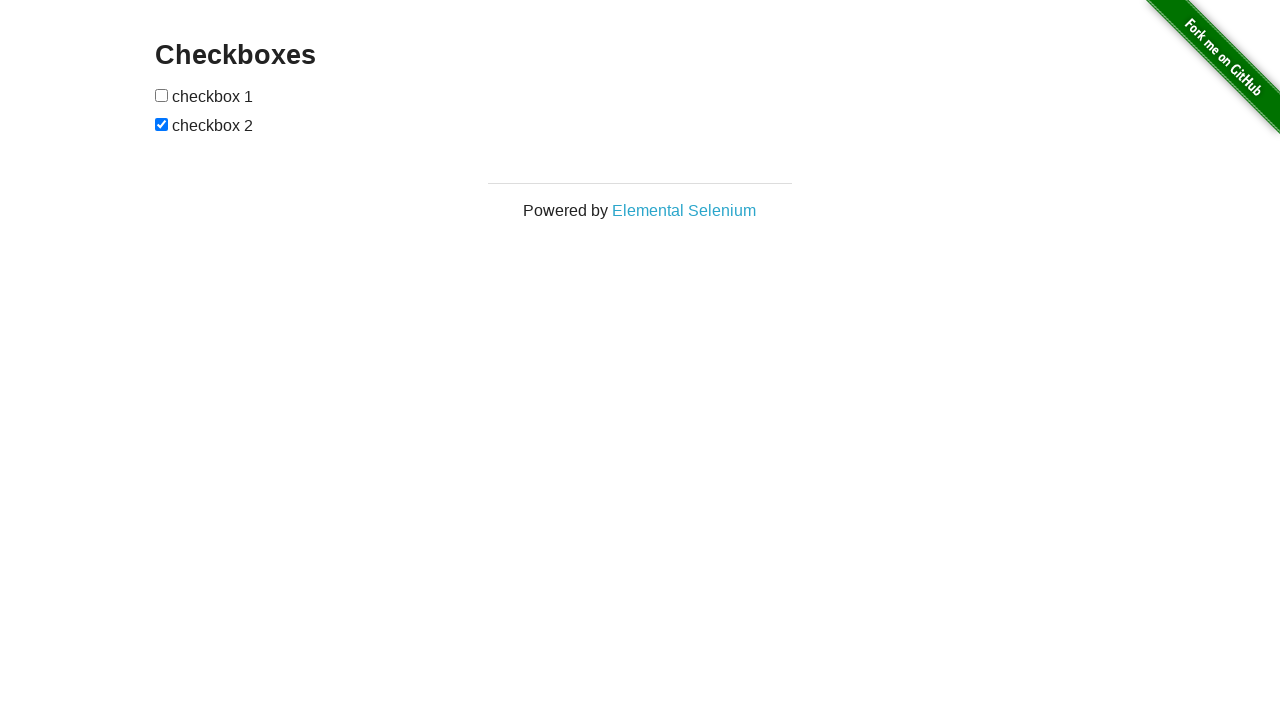

Waited for checkboxes to be present on the page
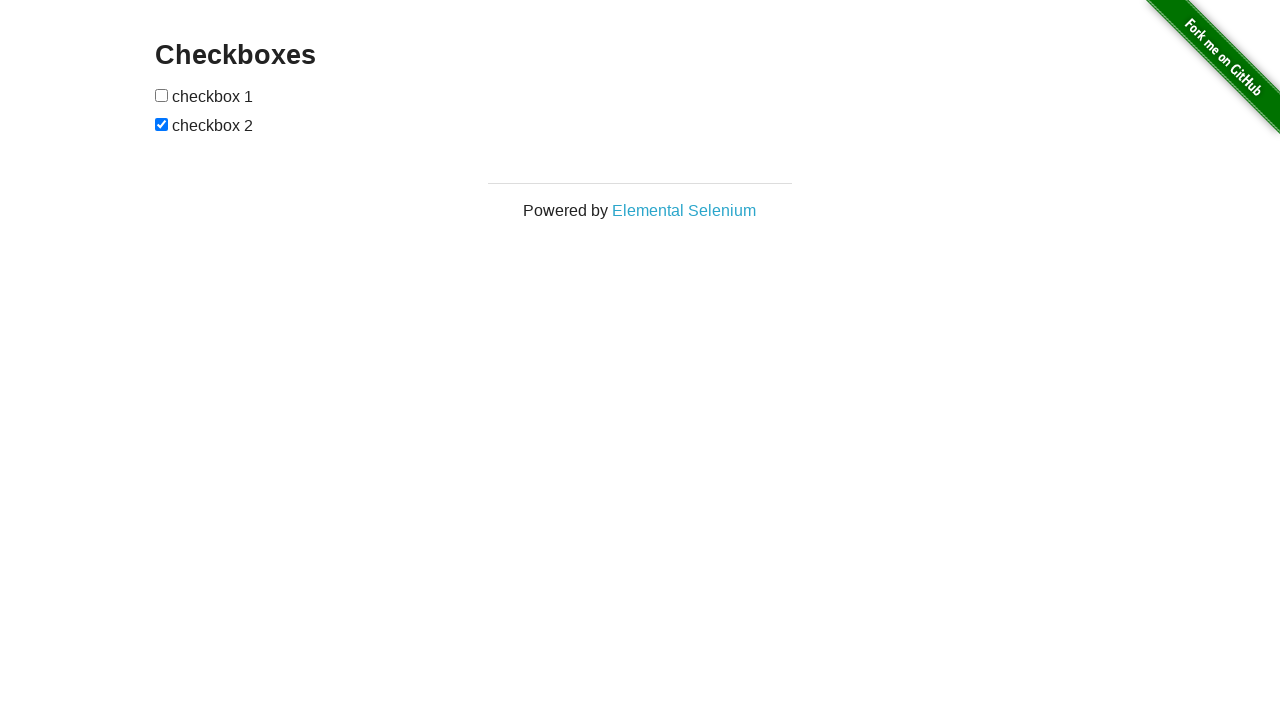

Located all checkboxes on the page
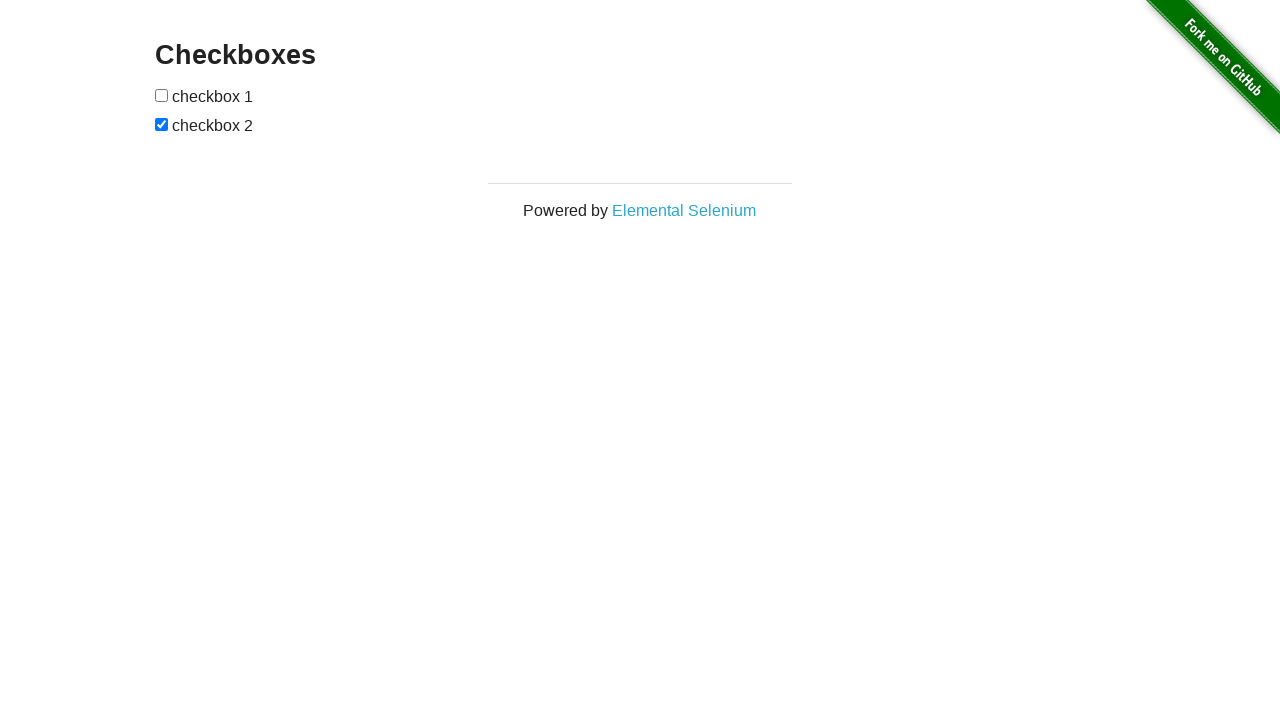

Clicked the first checkbox to toggle its state at (162, 95) on input[type='checkbox'] >> nth=0
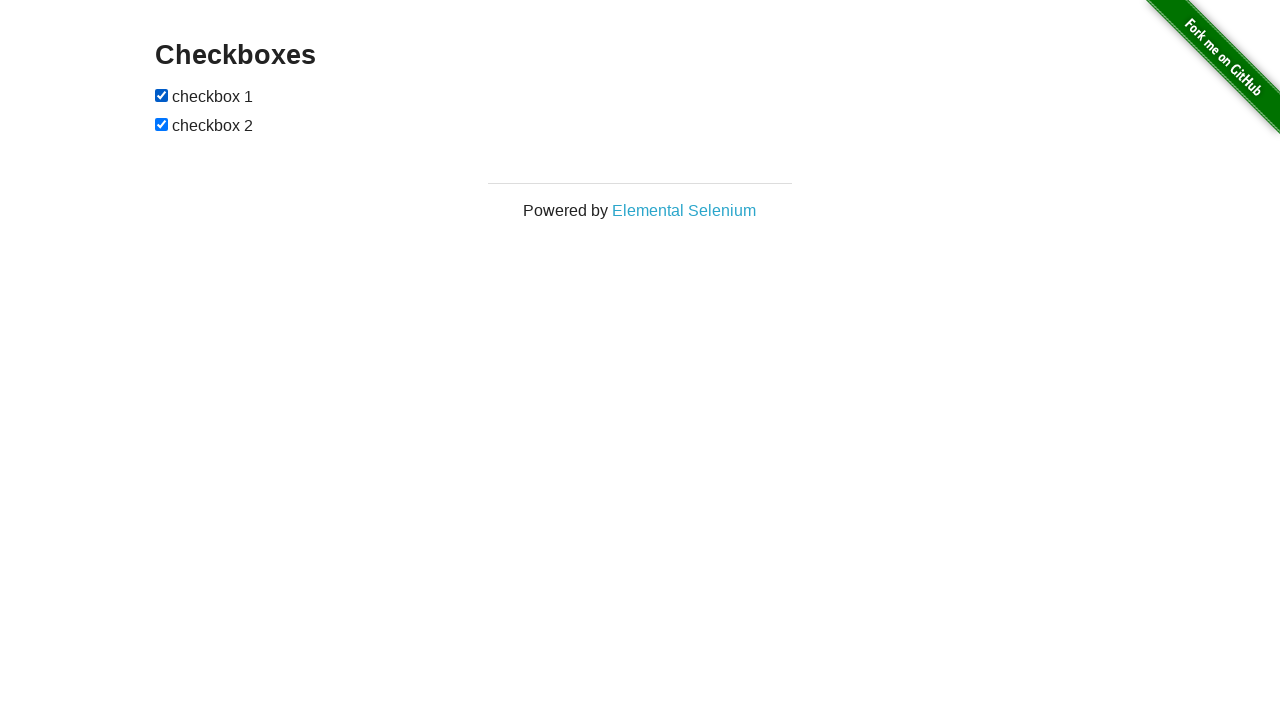

Clicked the second checkbox to toggle its state at (162, 124) on input[type='checkbox'] >> nth=1
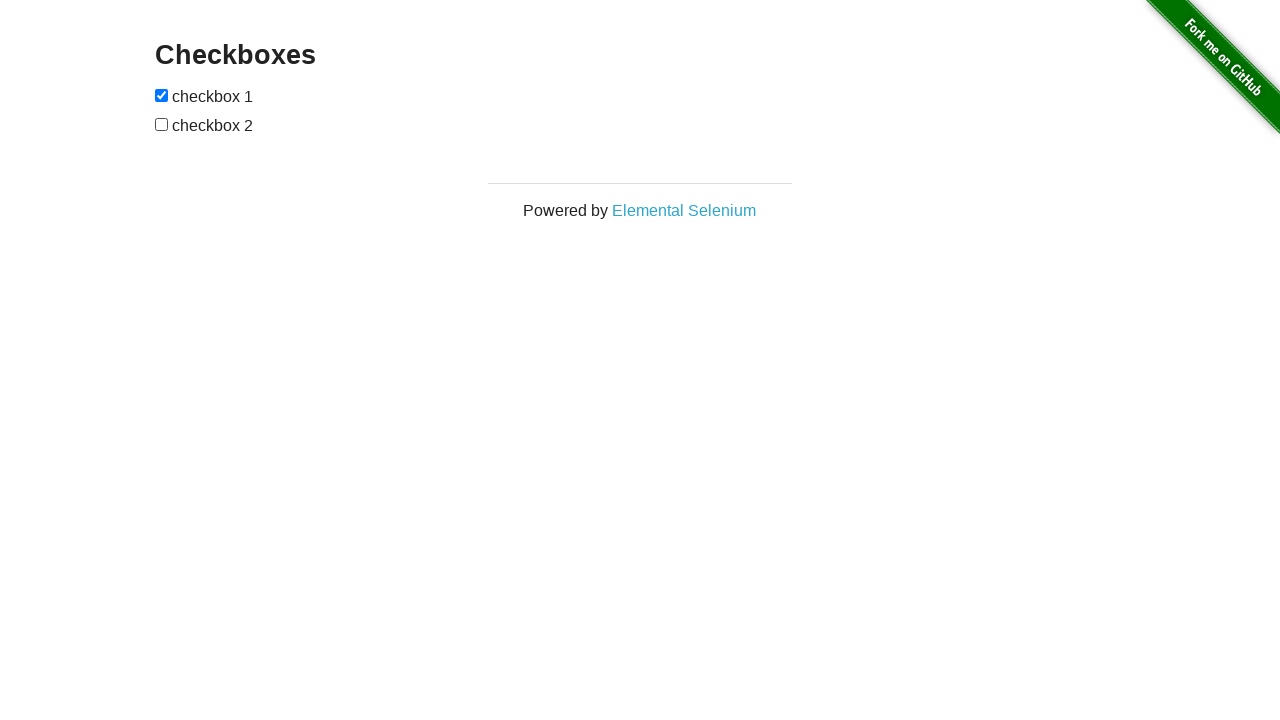

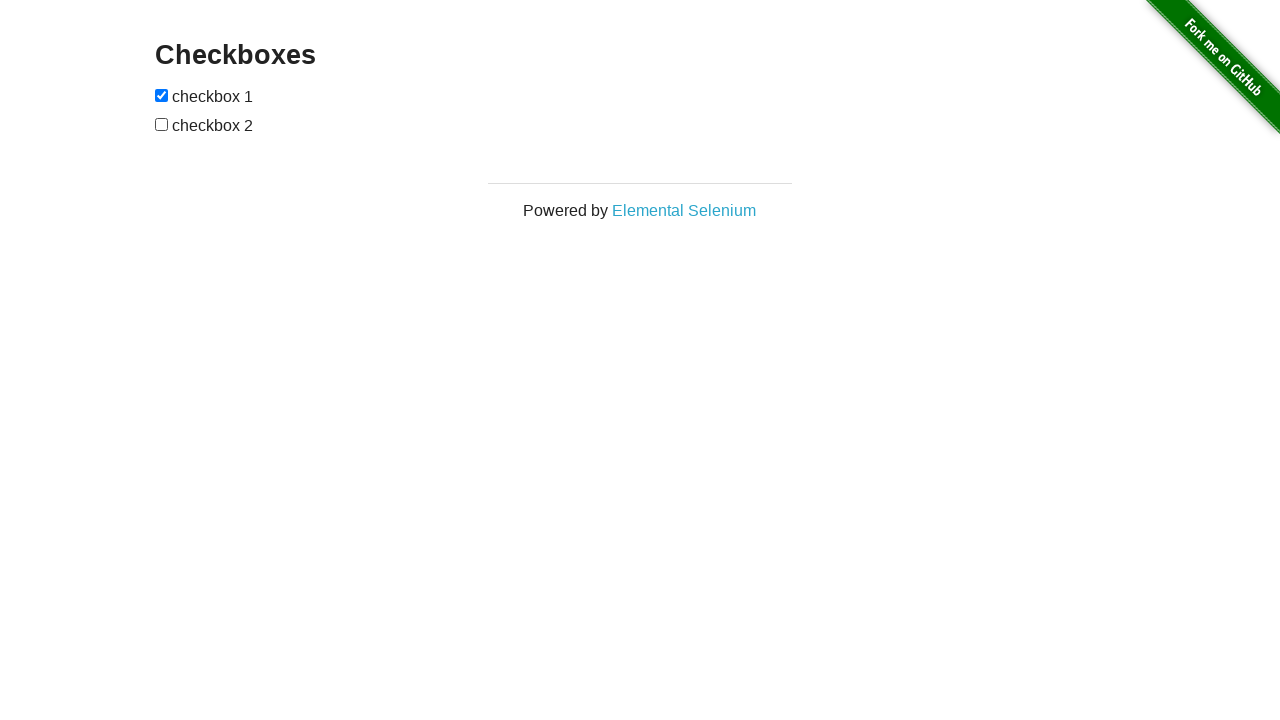